Clicks on the Log in link and verifies the login modal opens with the close button visible

Starting URL: https://www.demoblaze.com/

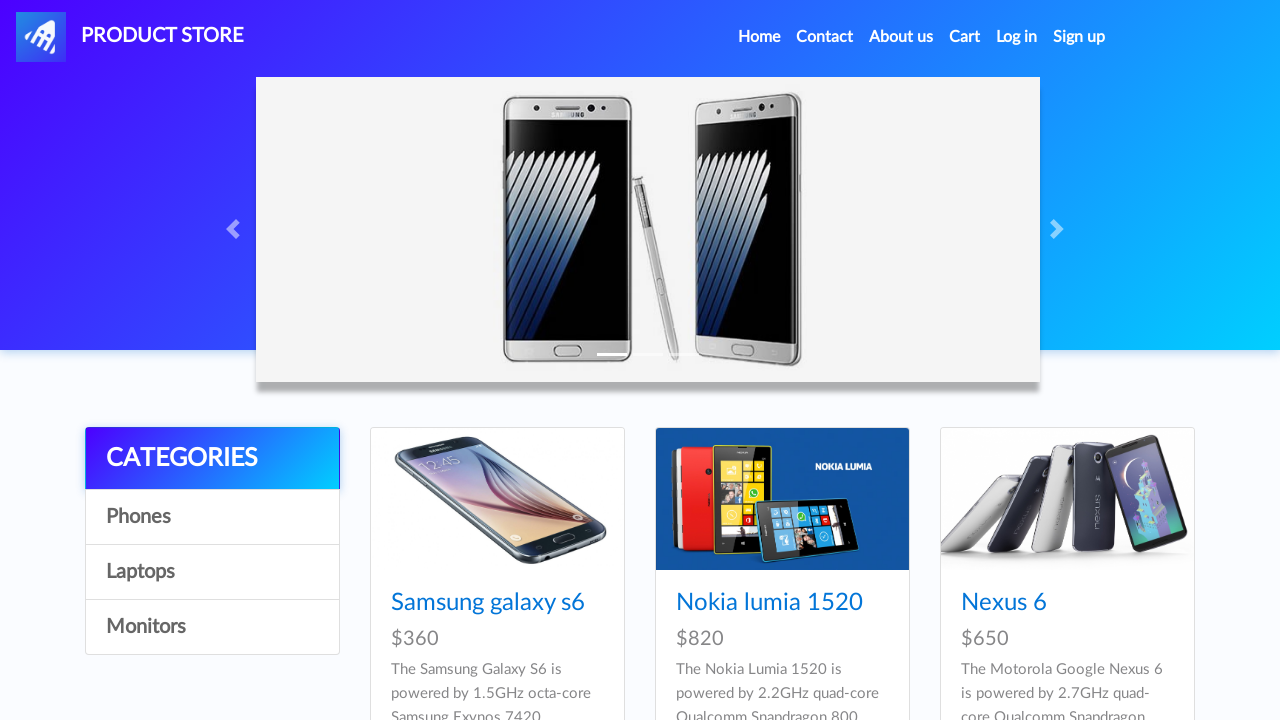

Clicked on Log in link in navigation at (1017, 37) on a.nav-link >> internal:has-text="Log in"i
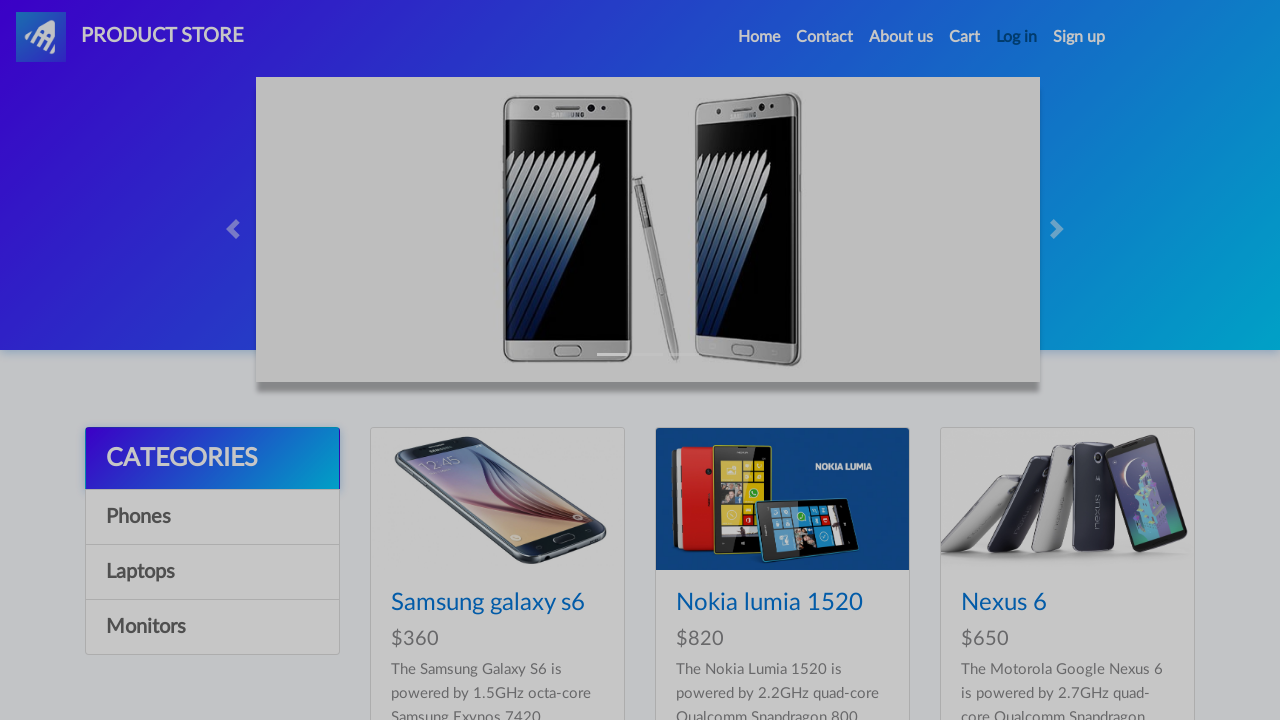

Login modal appeared with close button
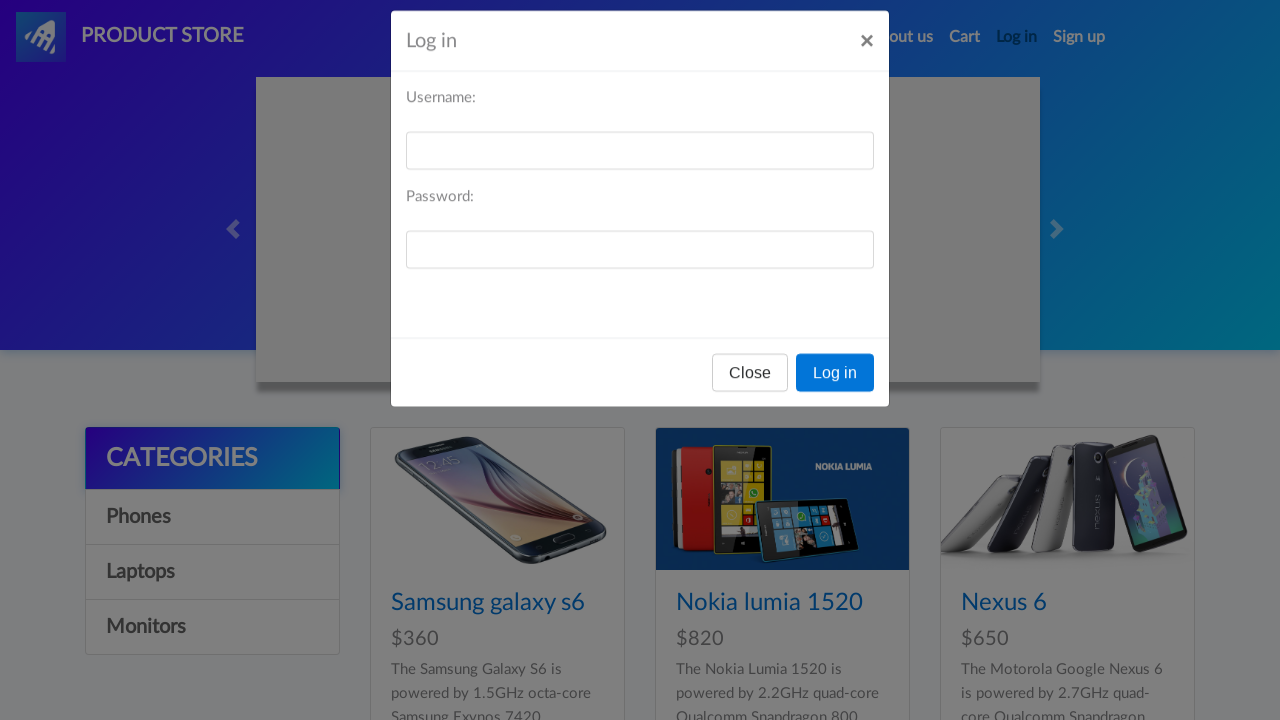

Verified that close button is visible in login modal
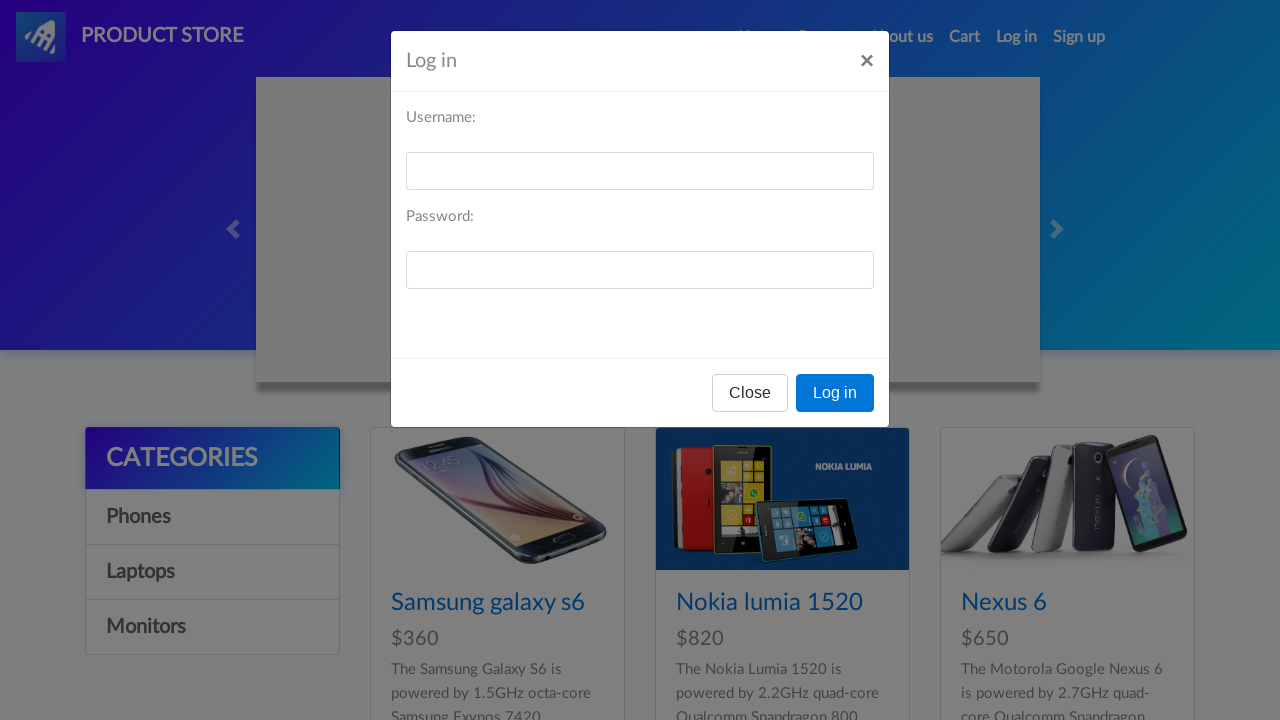

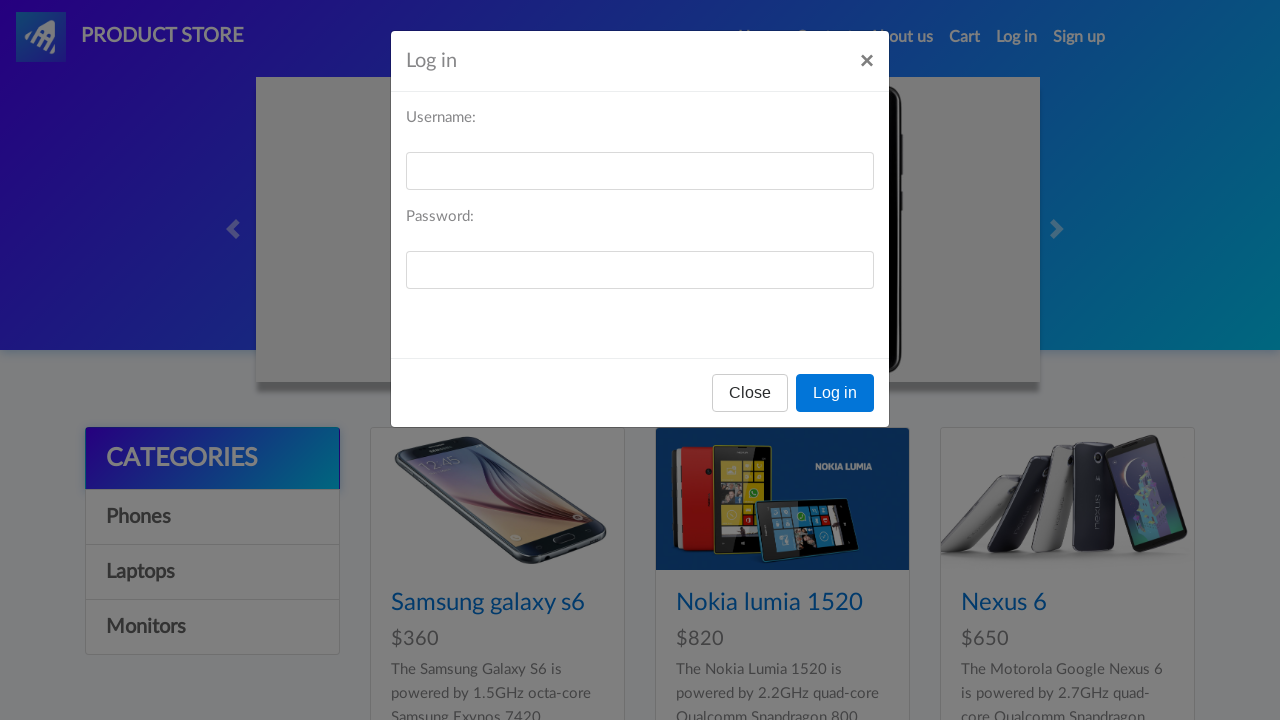